Demonstrates injecting jQuery and jQuery Growl libraries into a page via JavaScript execution, then displaying various growl notification messages (info, error, notice, warning).

Starting URL: http://the-internet.herokuapp.com/

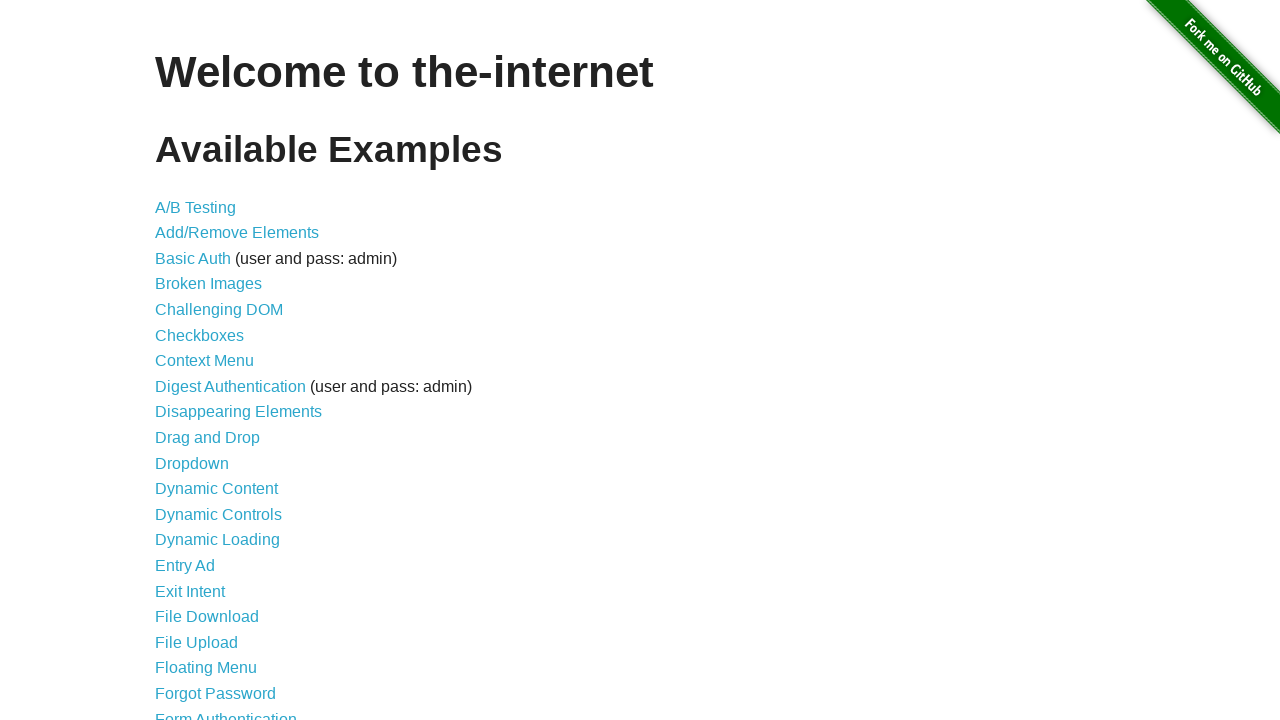

Navigated to the-internet.herokuapp.com
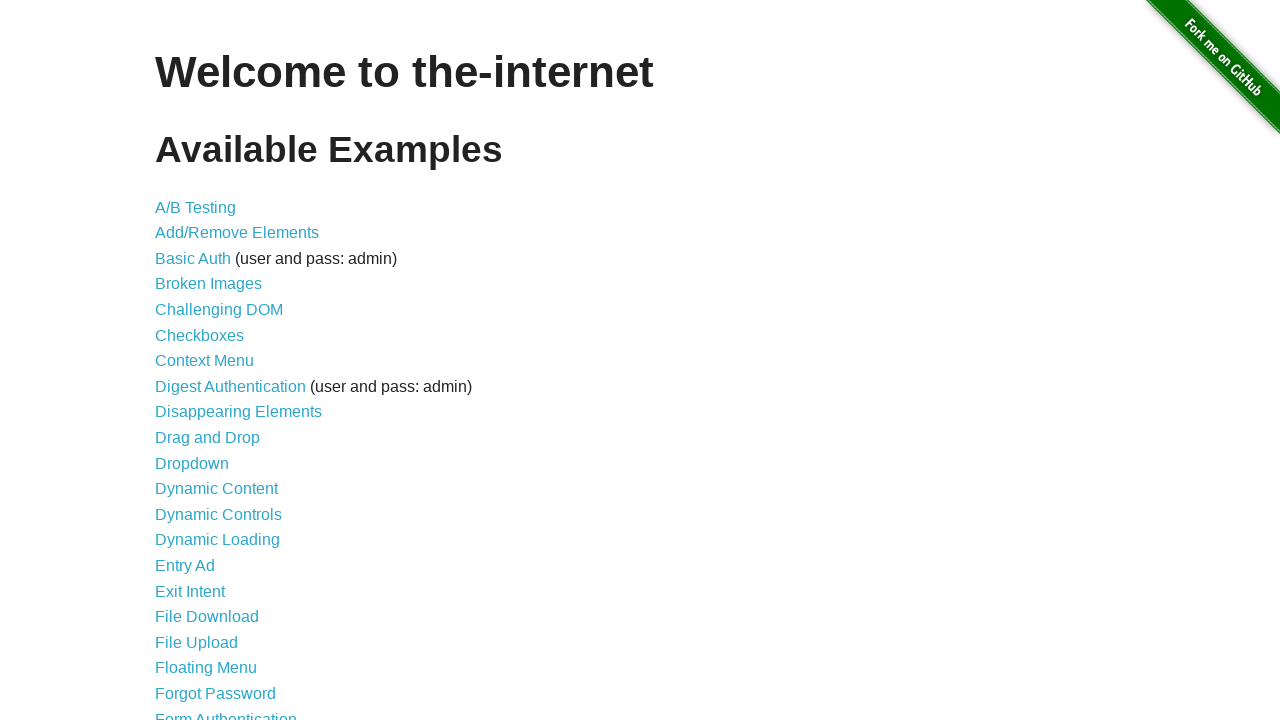

Injected jQuery library into page
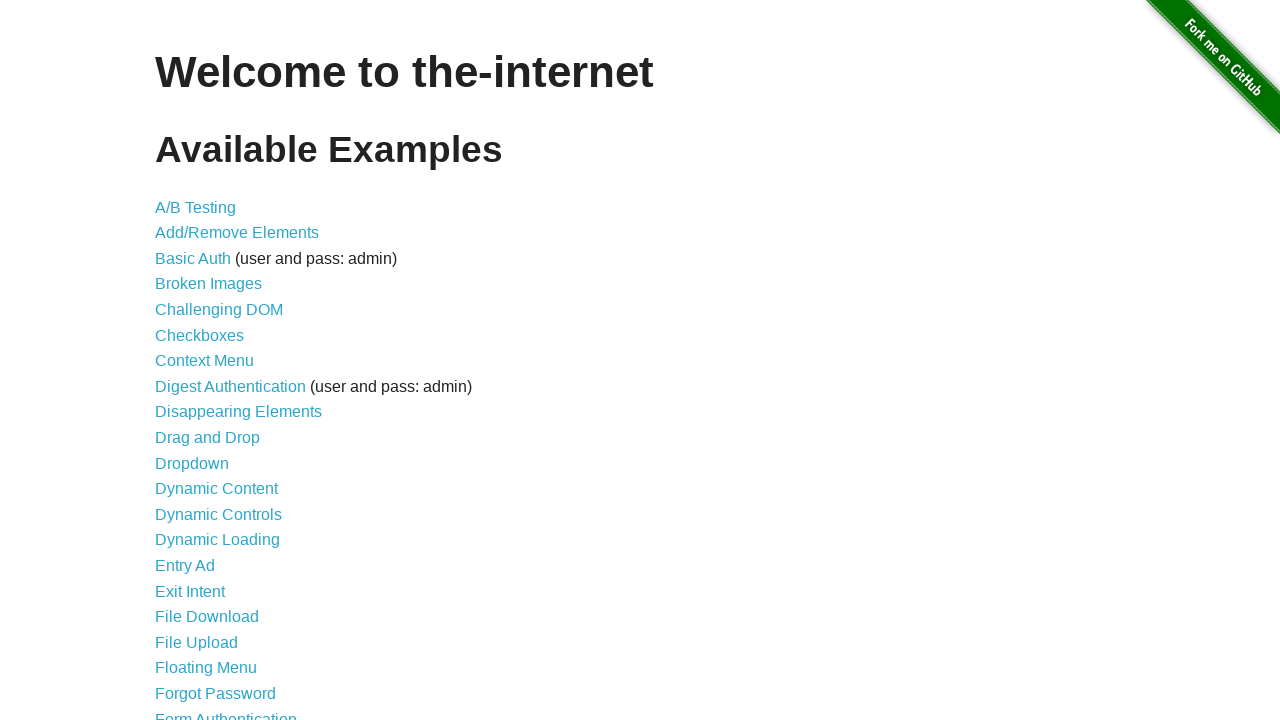

jQuery library loaded successfully
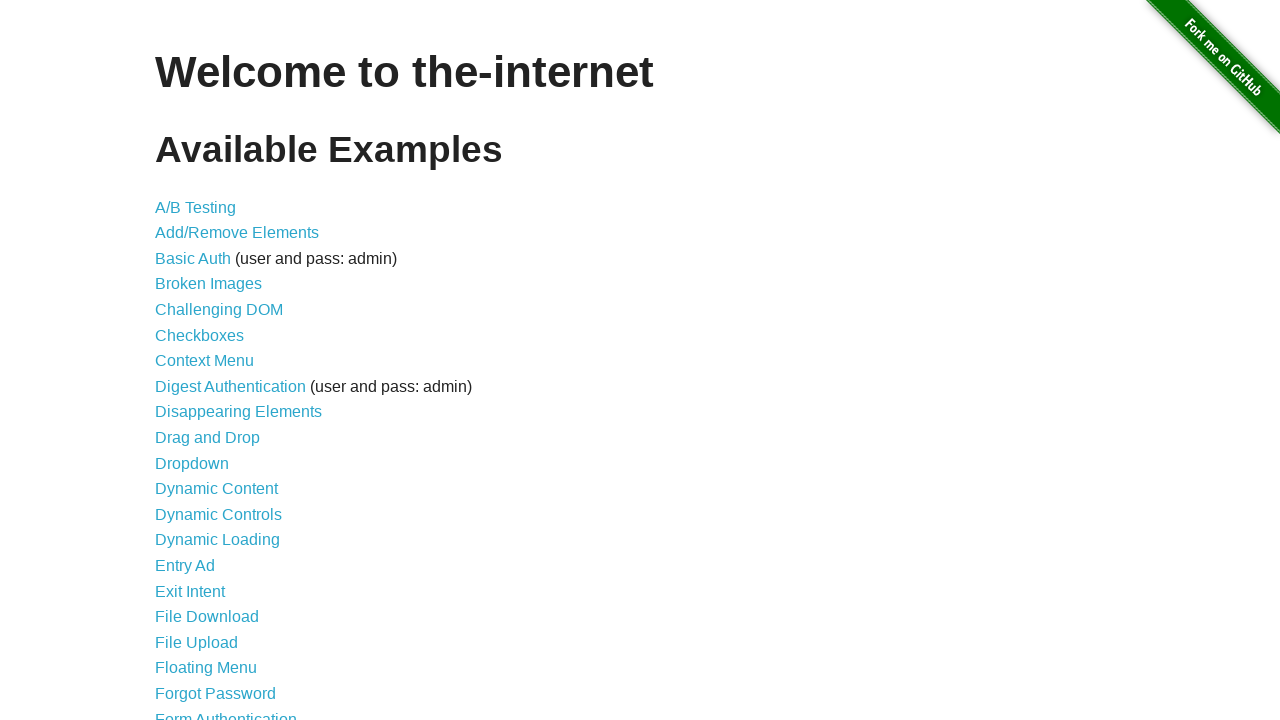

Injected jQuery Growl library into page
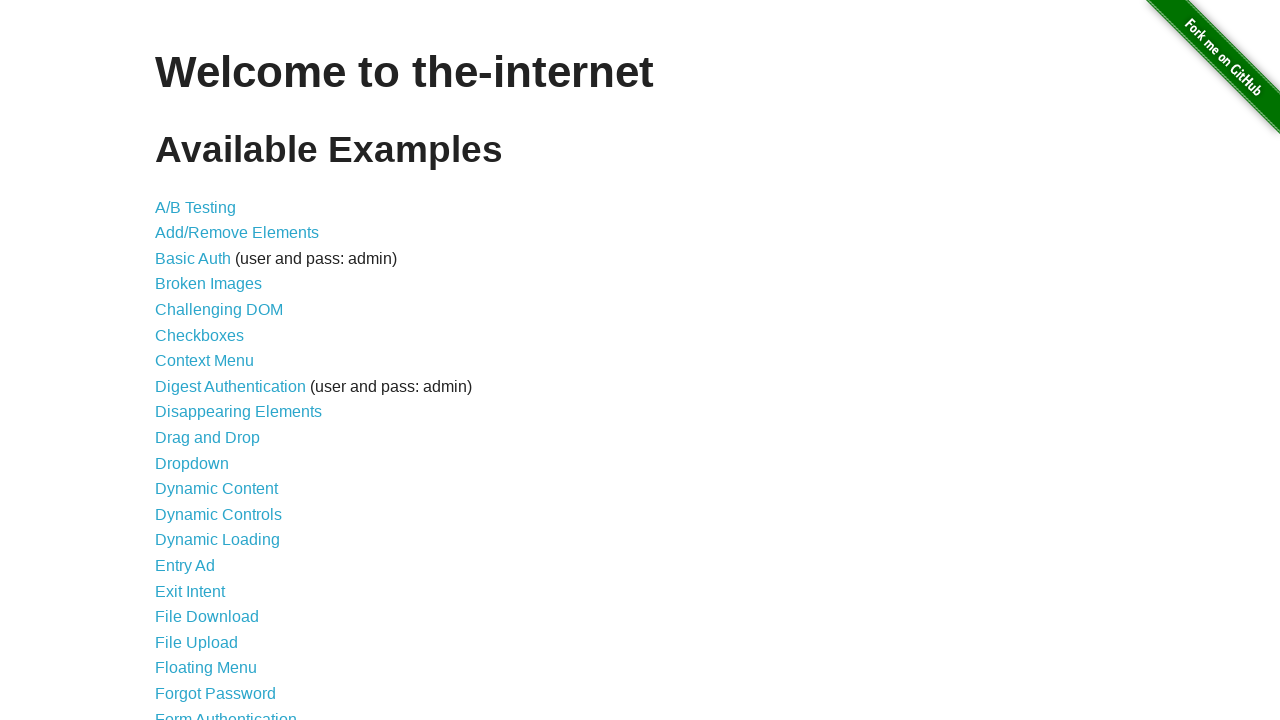

Injected jQuery Growl CSS stylesheet into page
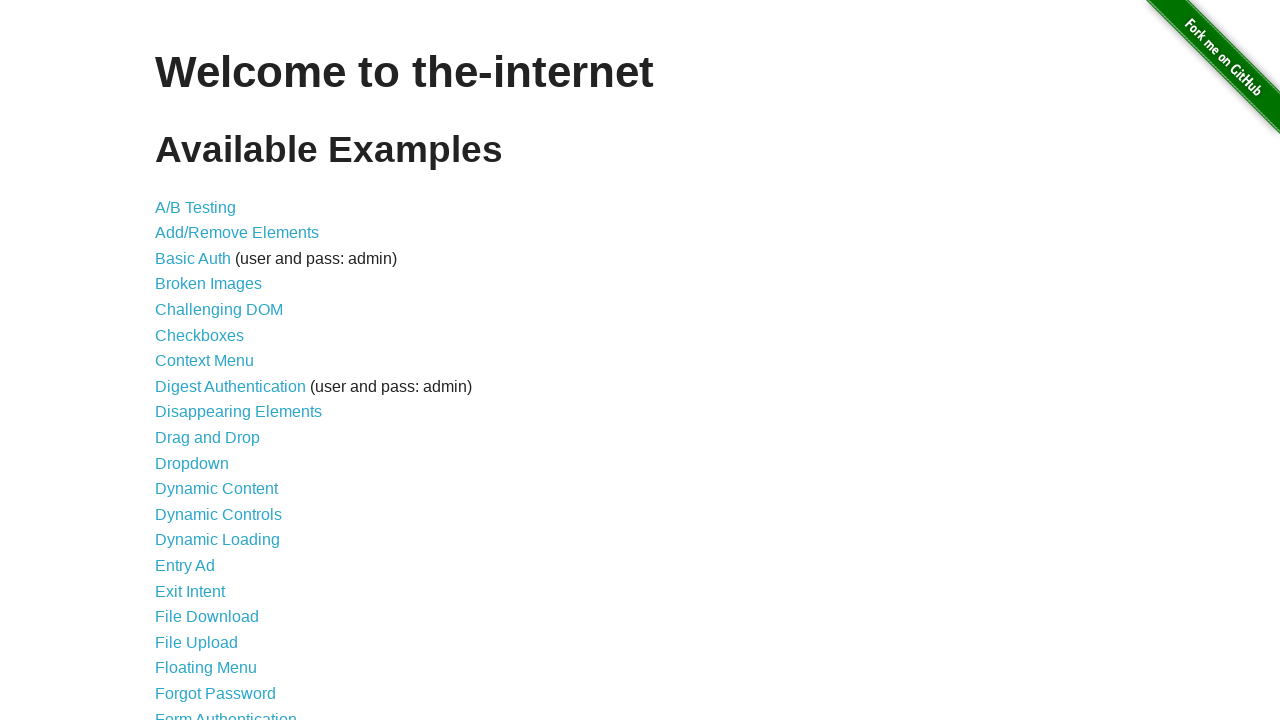

jQuery Growl library loaded successfully
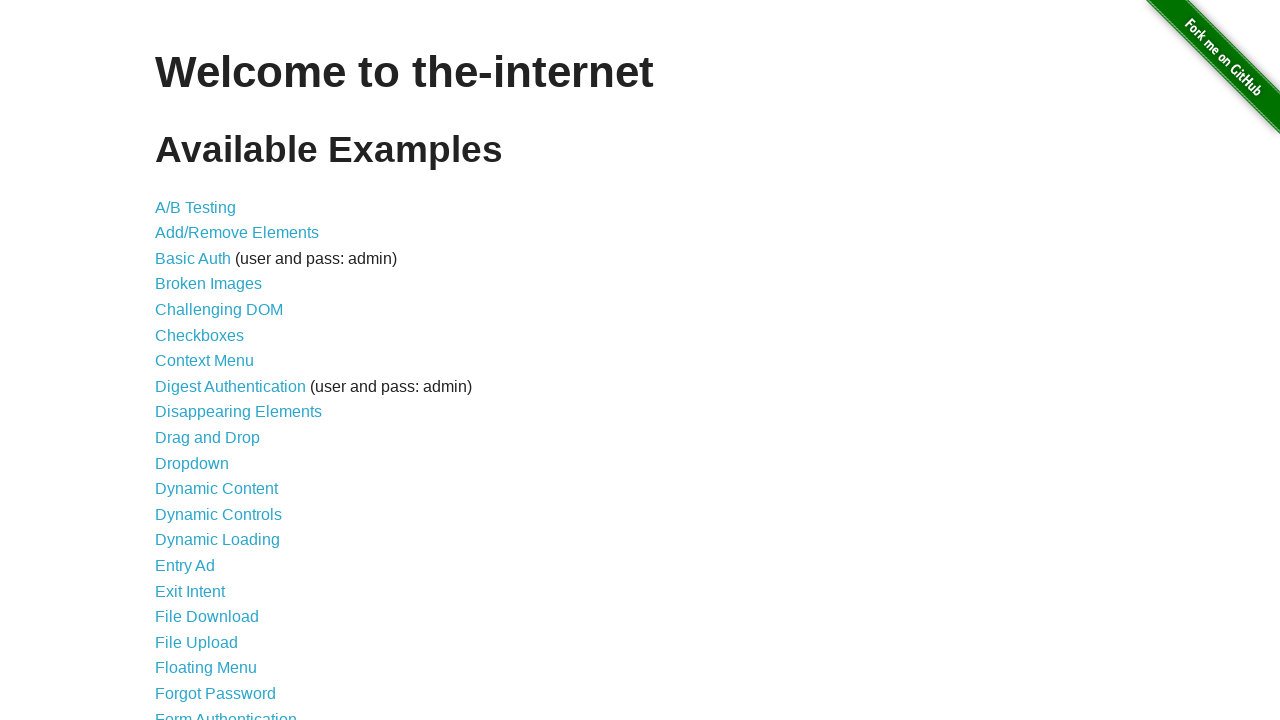

Displayed basic growl notification with title 'GET' and message '/'
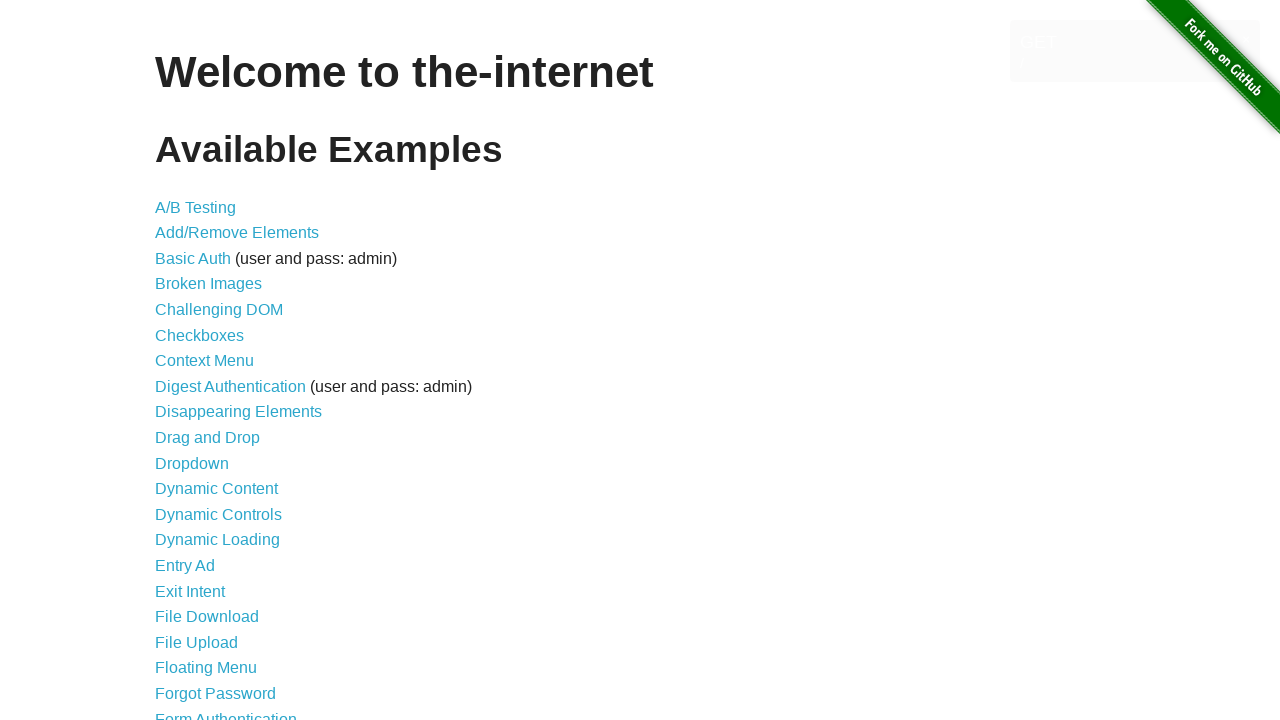

Displayed error growl notification
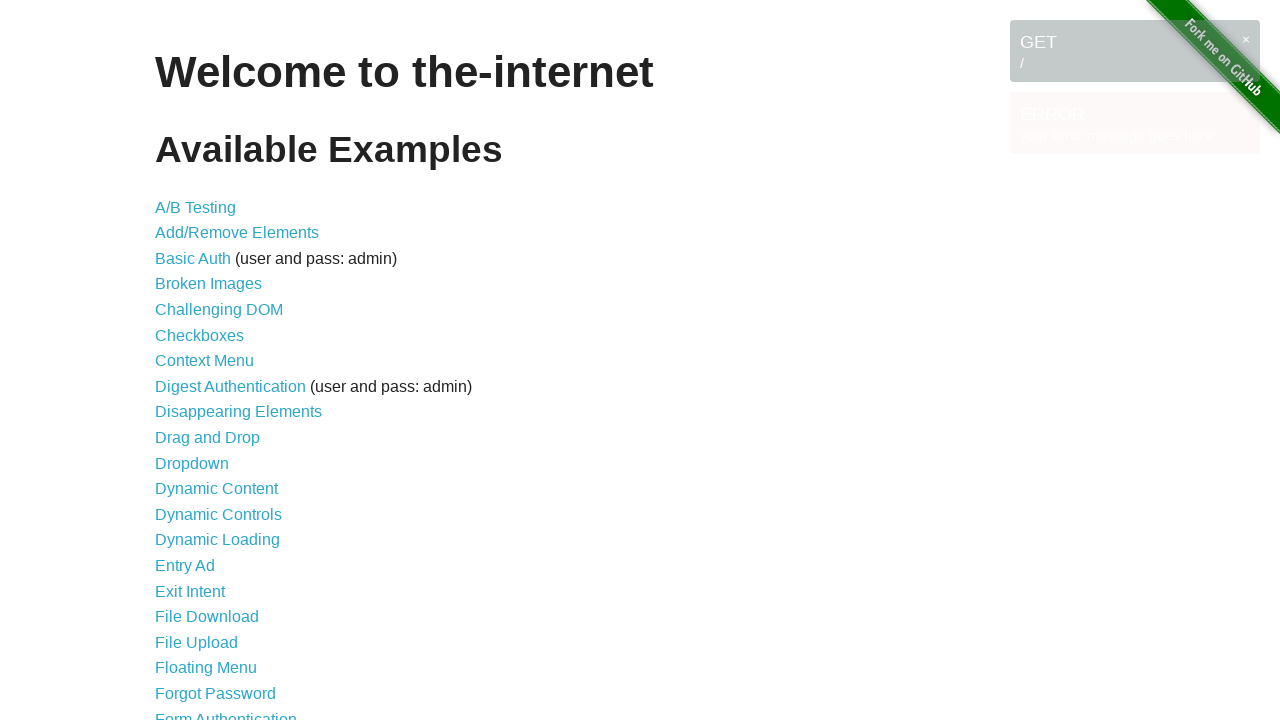

Displayed notice growl notification
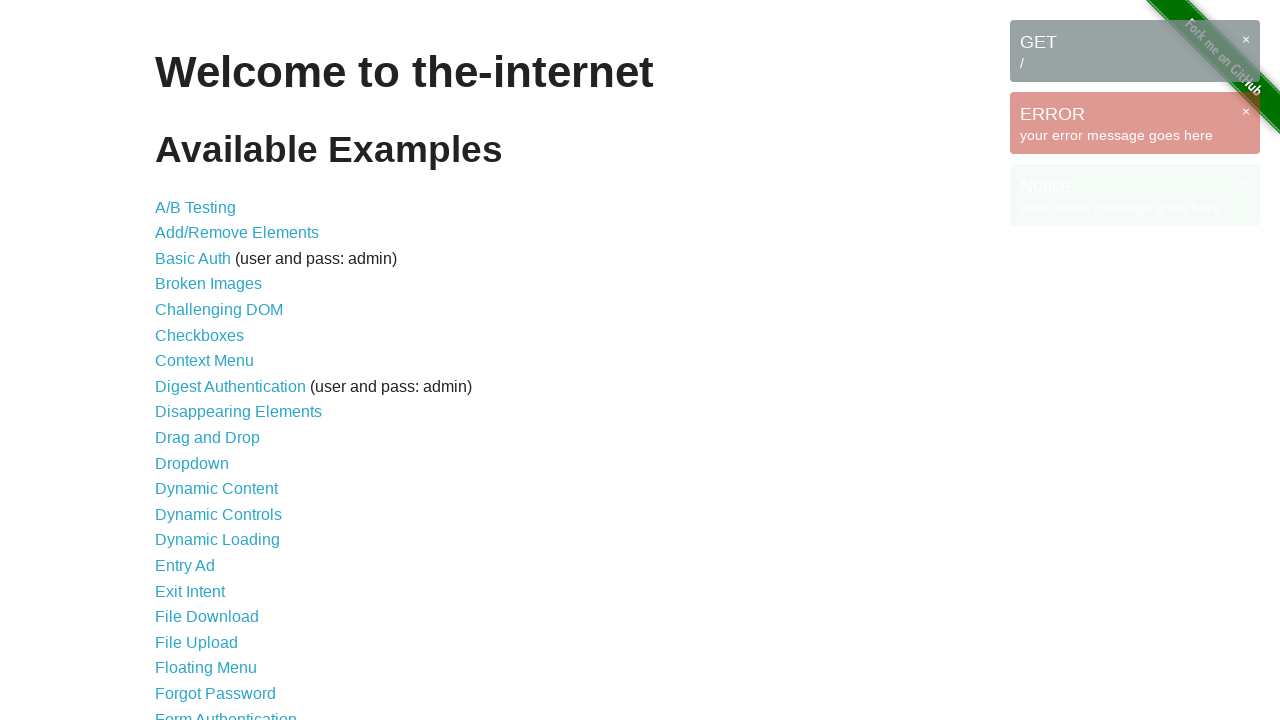

Displayed warning growl notification
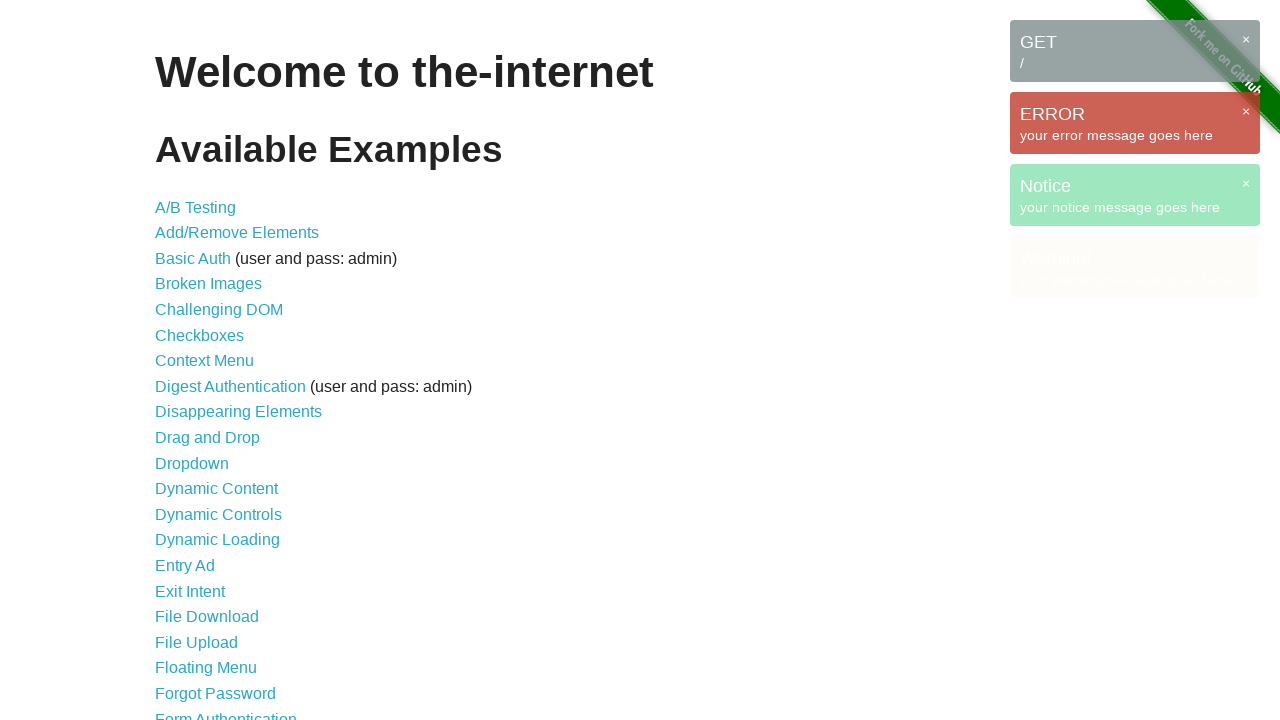

Waited 3 seconds to view all growl notifications
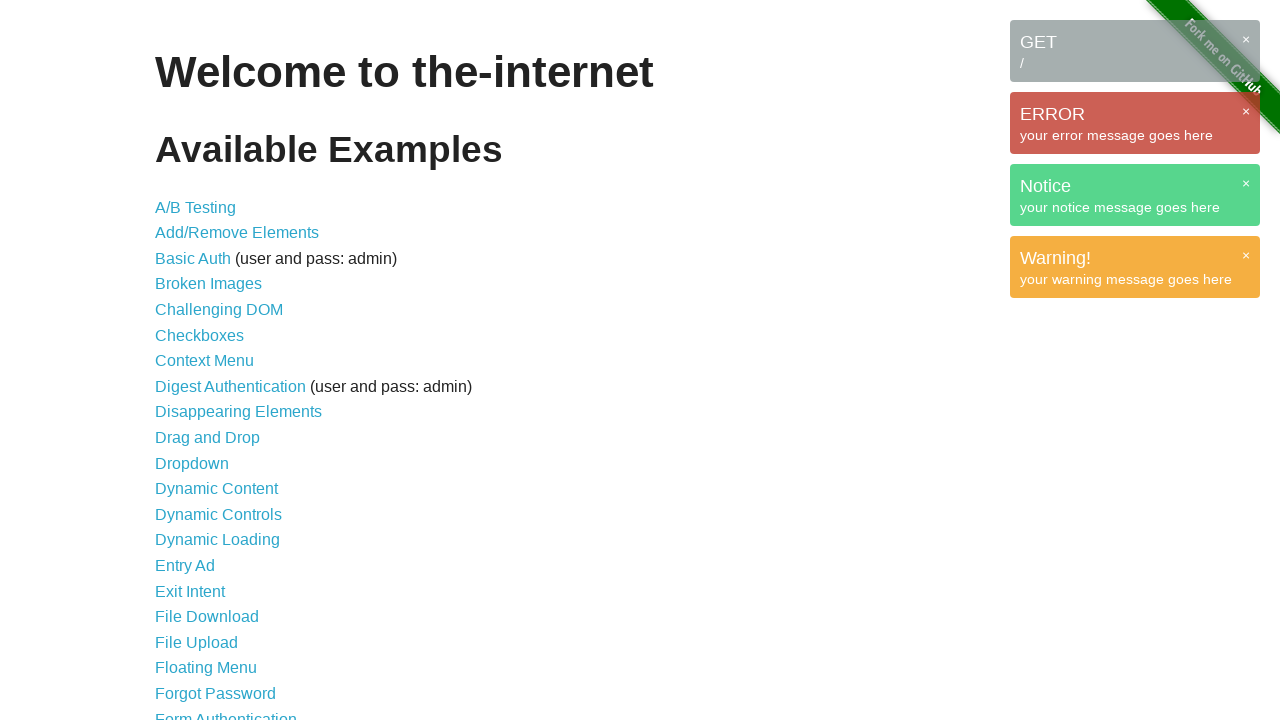

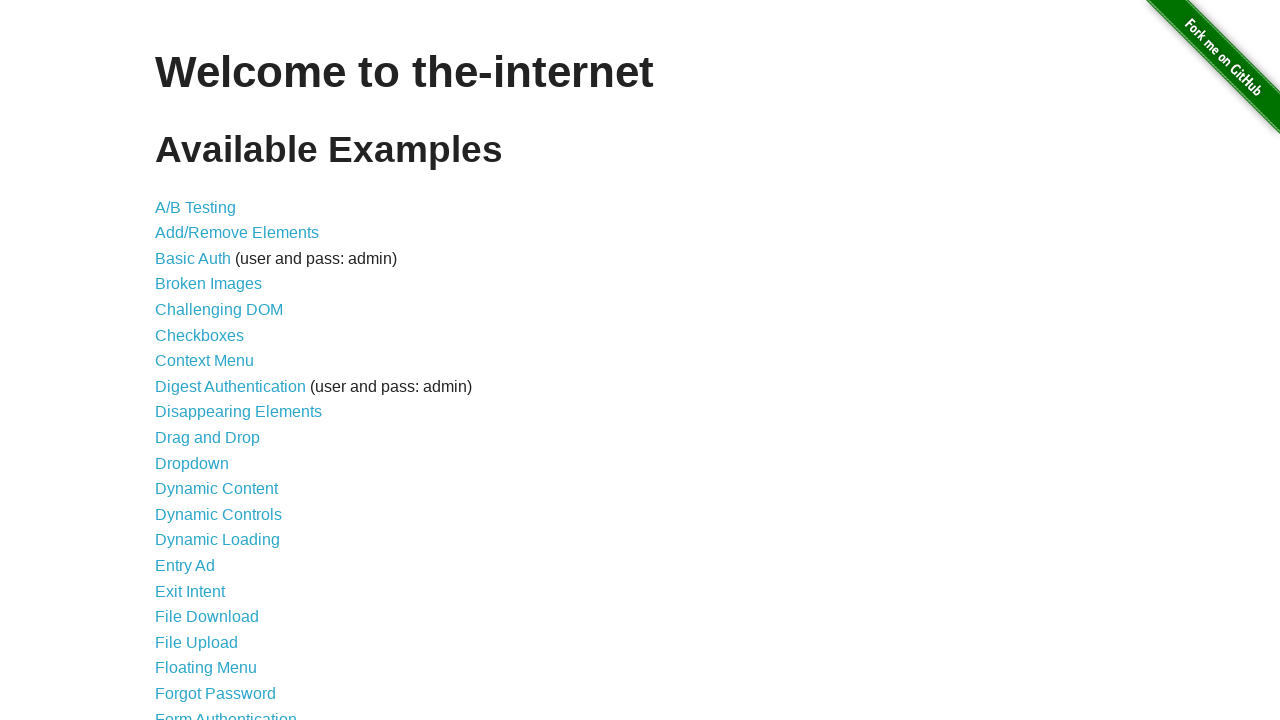